Tests dropdown selection functionality by selecting "Option 1" from a dropdown menu

Starting URL: https://the-internet.herokuapp.com/dropdown

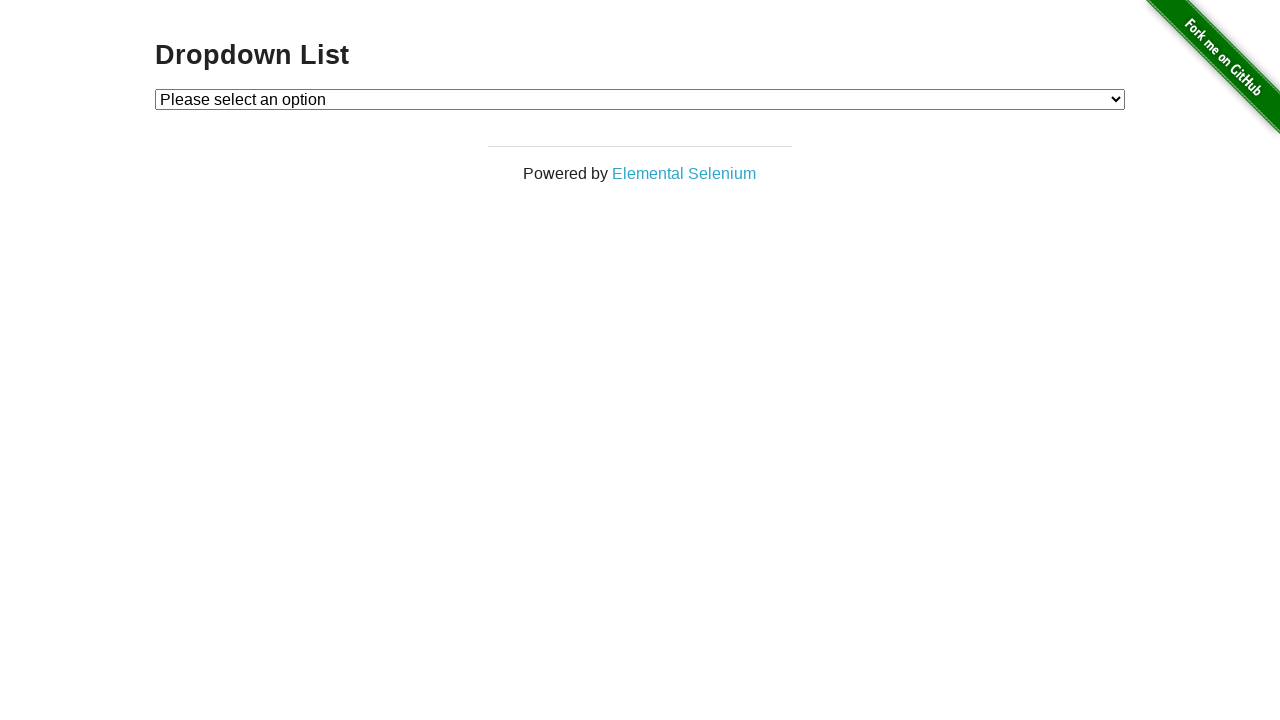

Navigated to dropdown test page
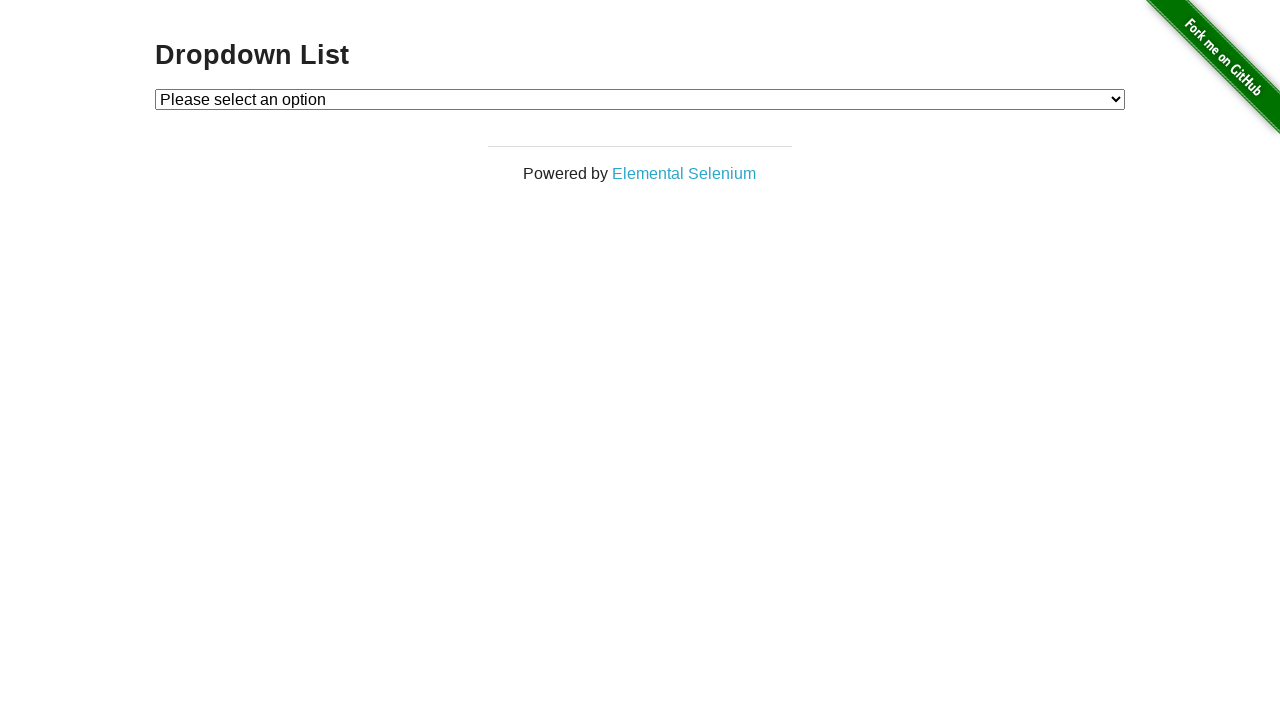

Selected 'Option 1' from dropdown menu on #dropdown
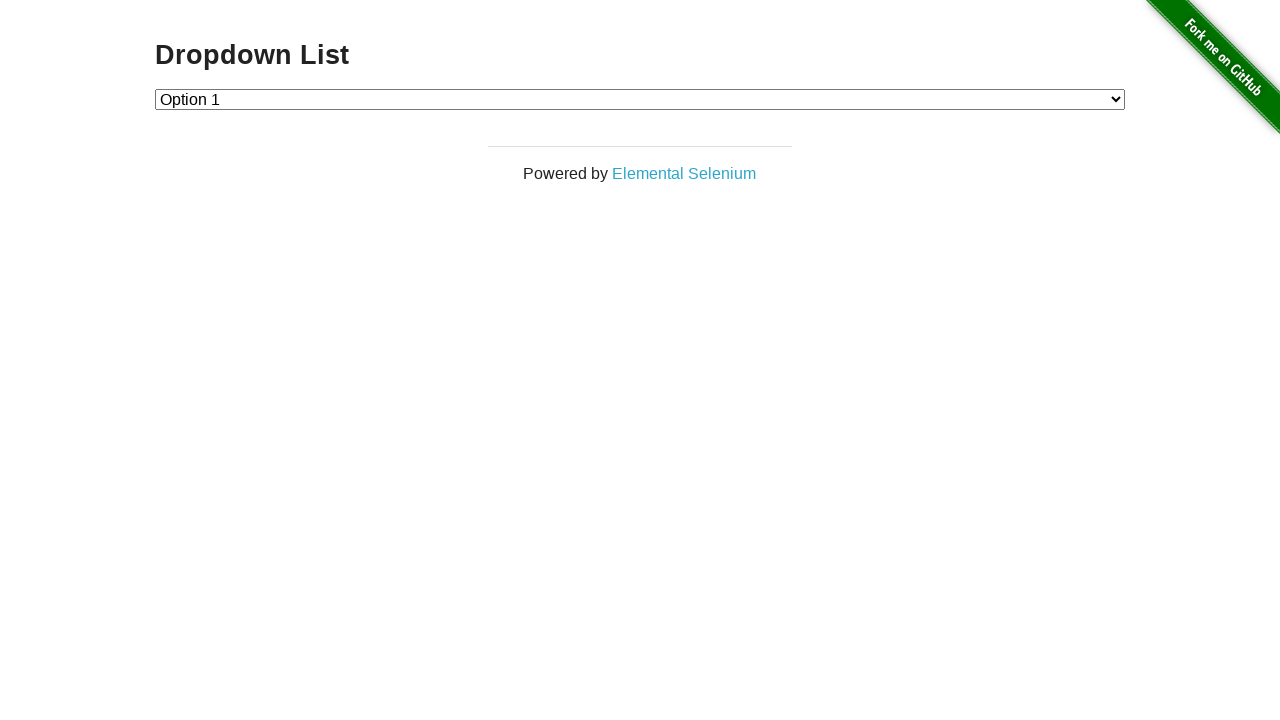

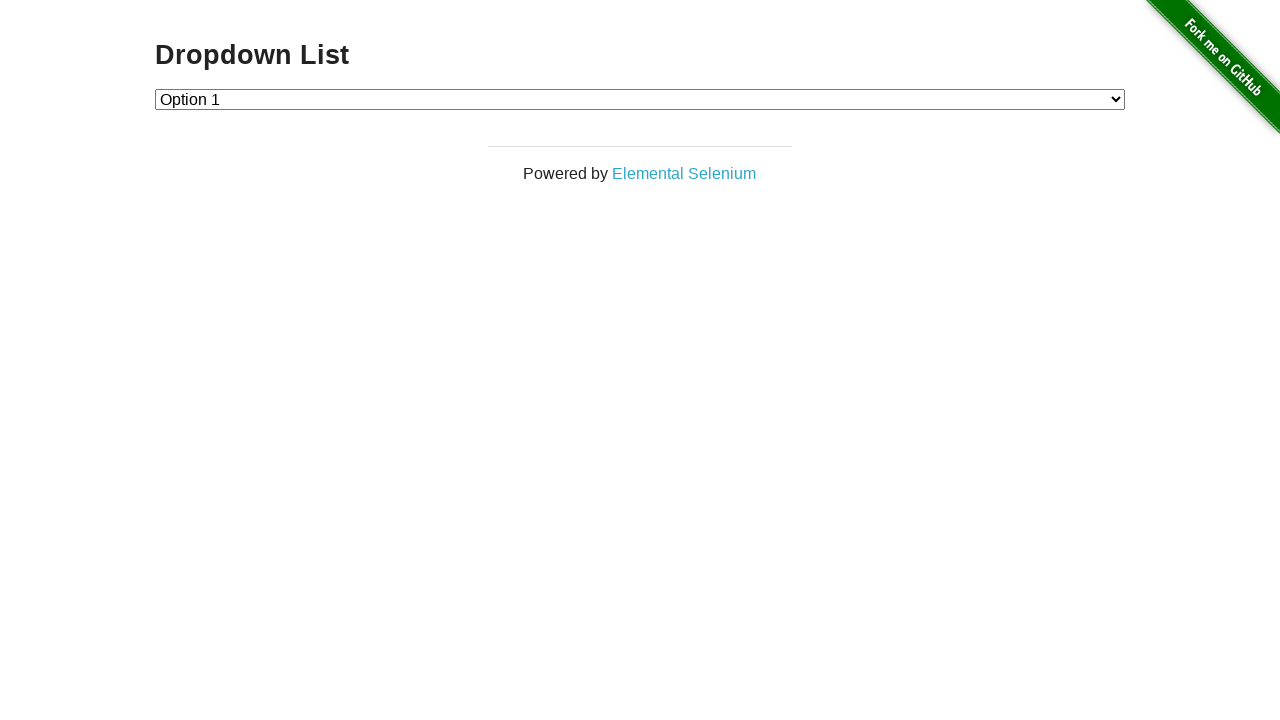